Tests hover functionality by hovering over an avatar image and verifying that a caption appears when the mouse hovers over it.

Starting URL: http://the-internet.herokuapp.com/hovers

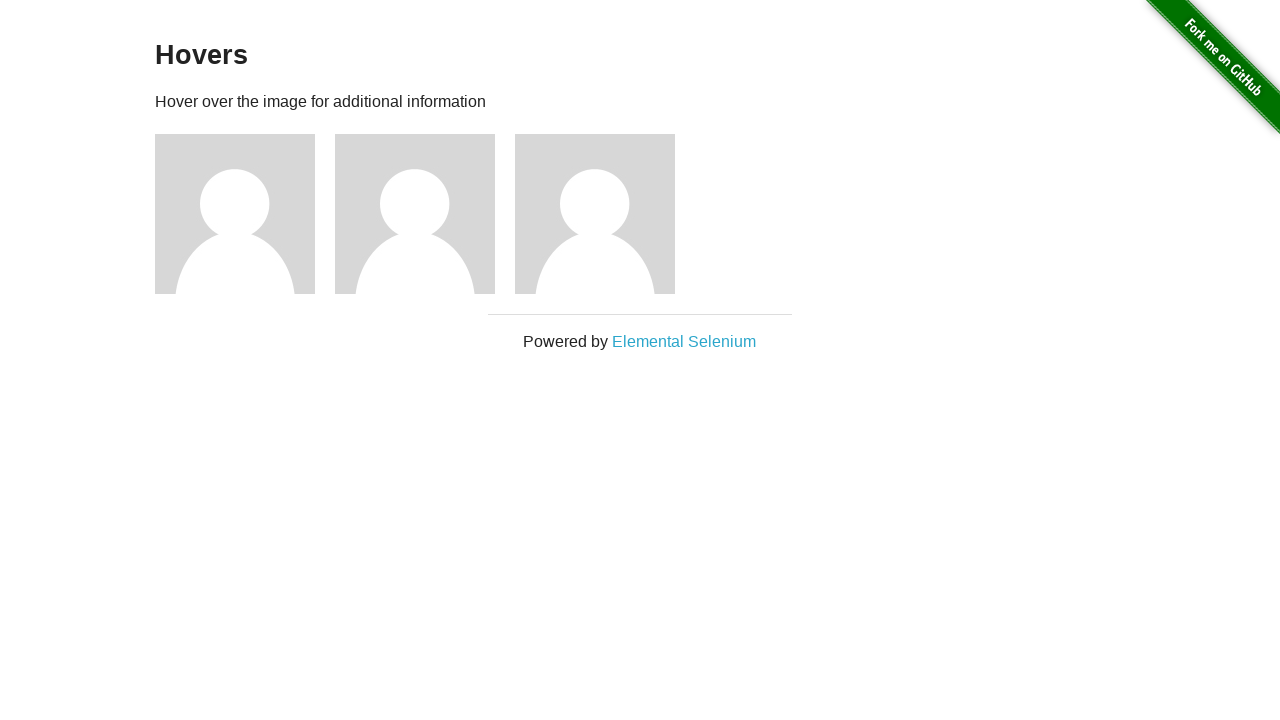

Located the first avatar figure element
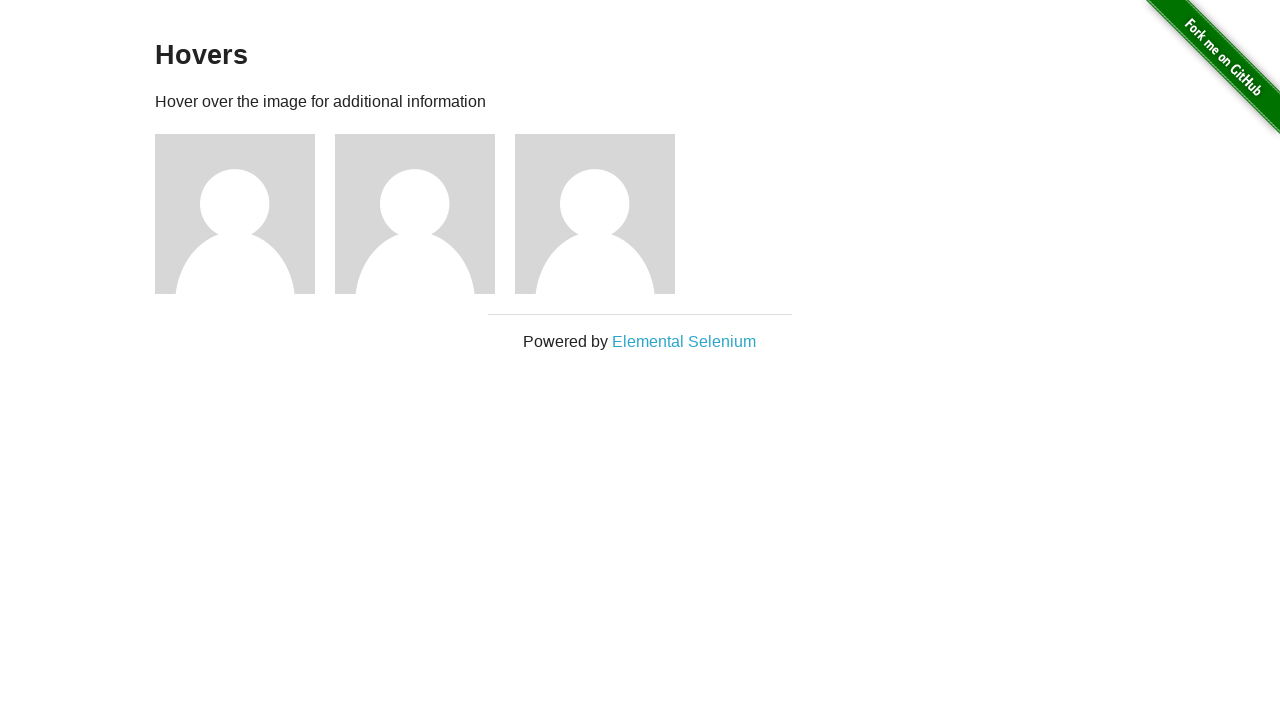

Hovered over the avatar image at (245, 214) on .figure >> nth=0
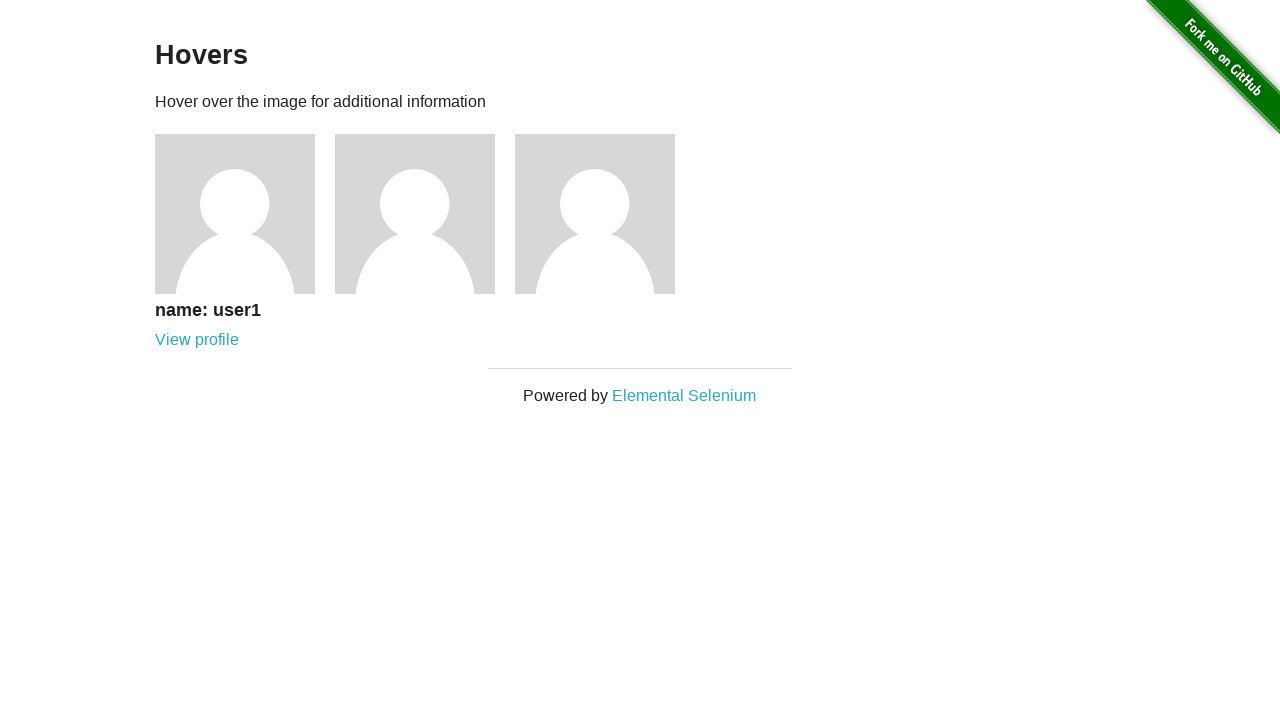

Caption appeared and is now visible
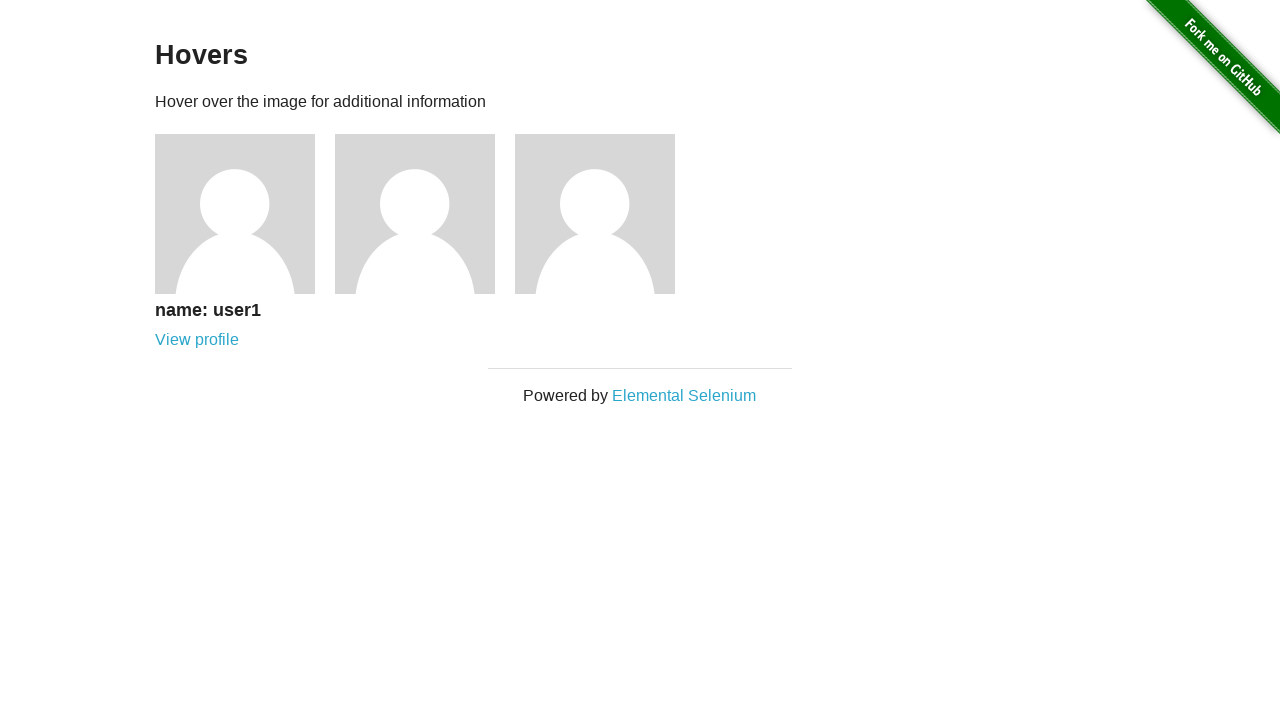

Verified that caption is visible on hover
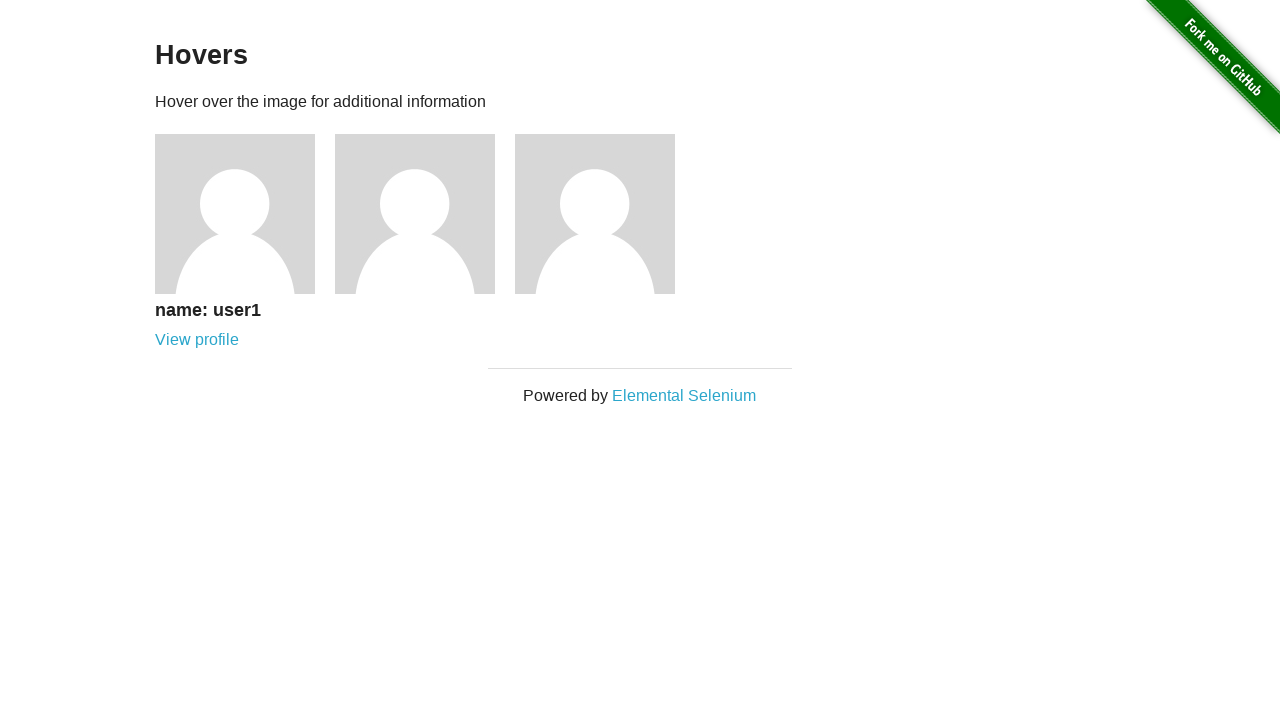

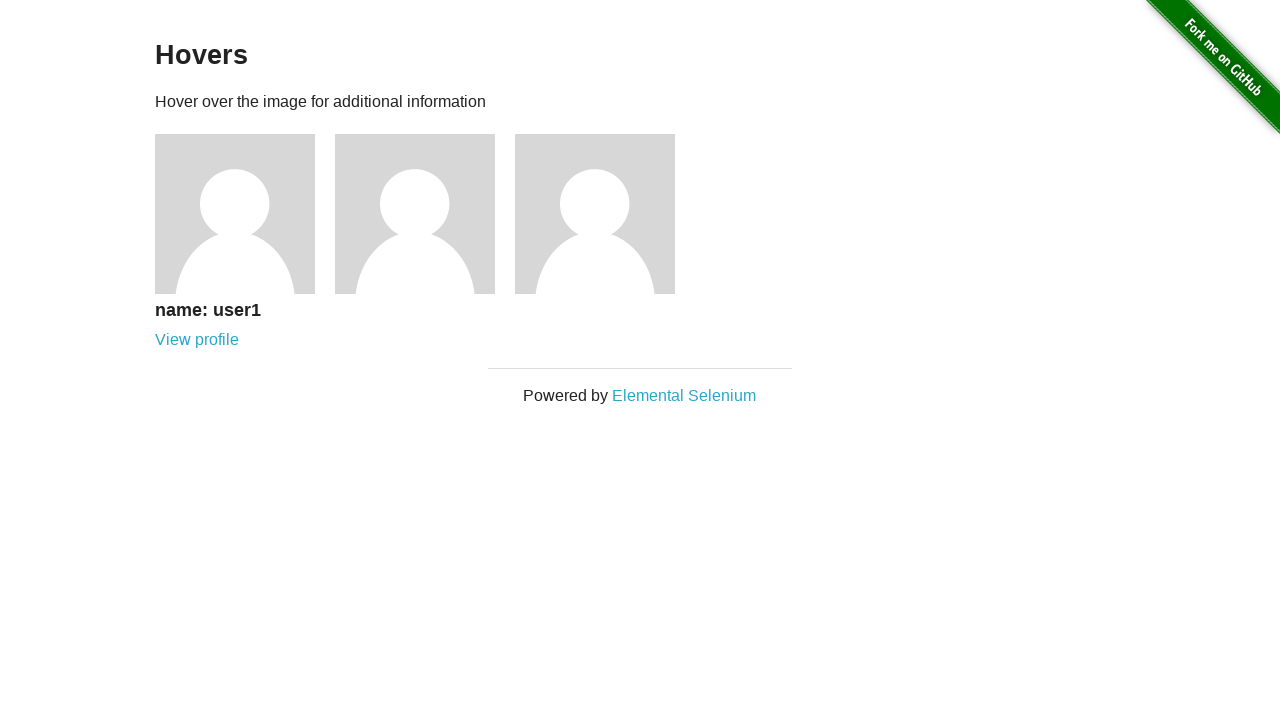